Opens the Portnov website homepage

Starting URL: https://portnov.com

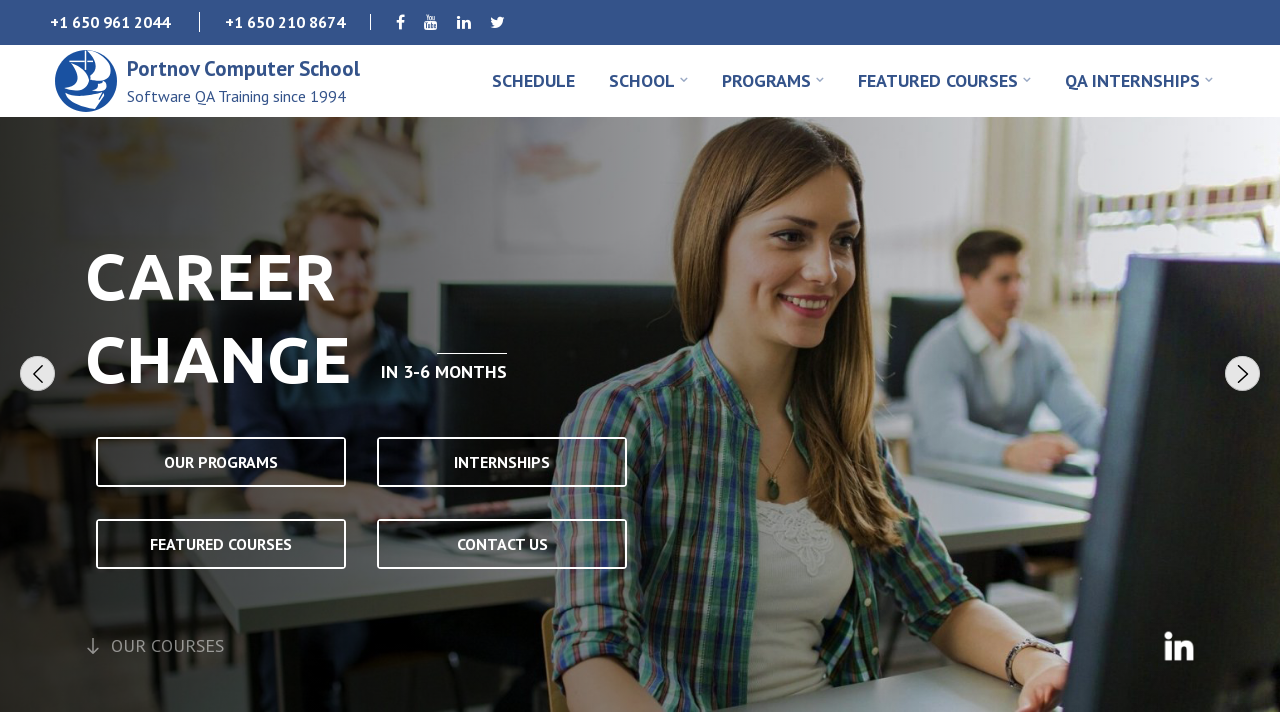

Waited for Portnov website homepage to fully load
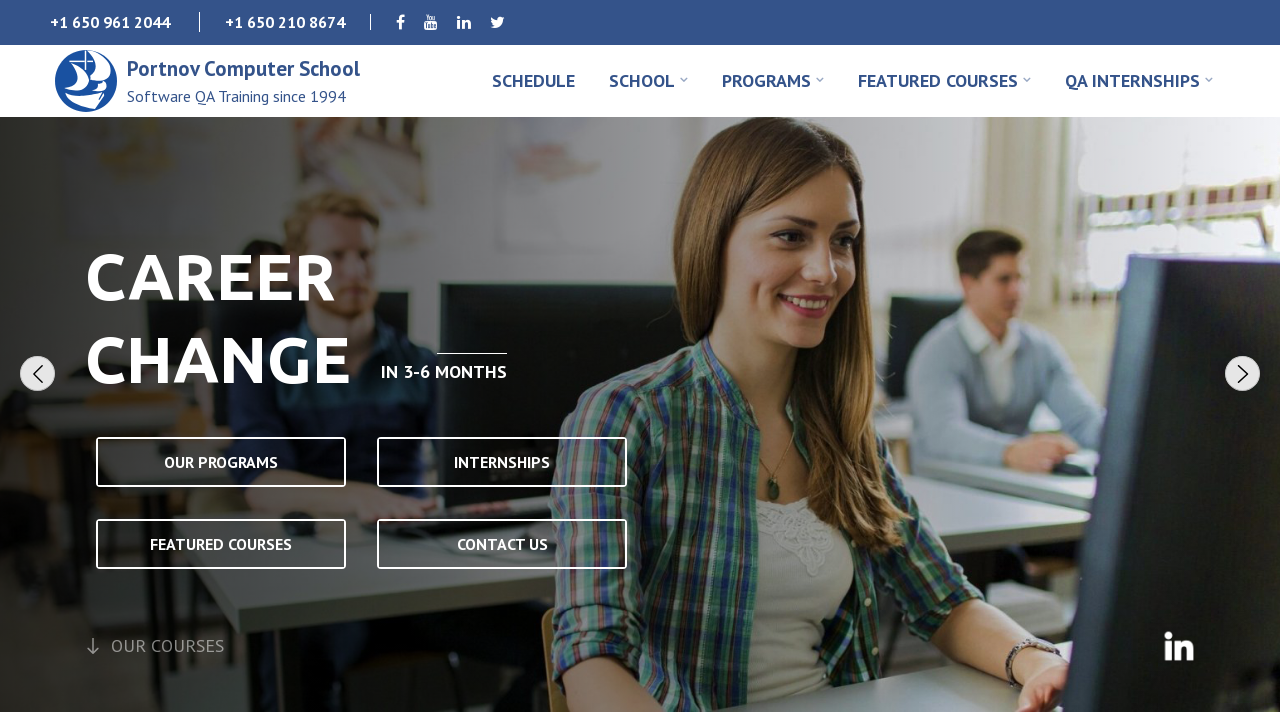

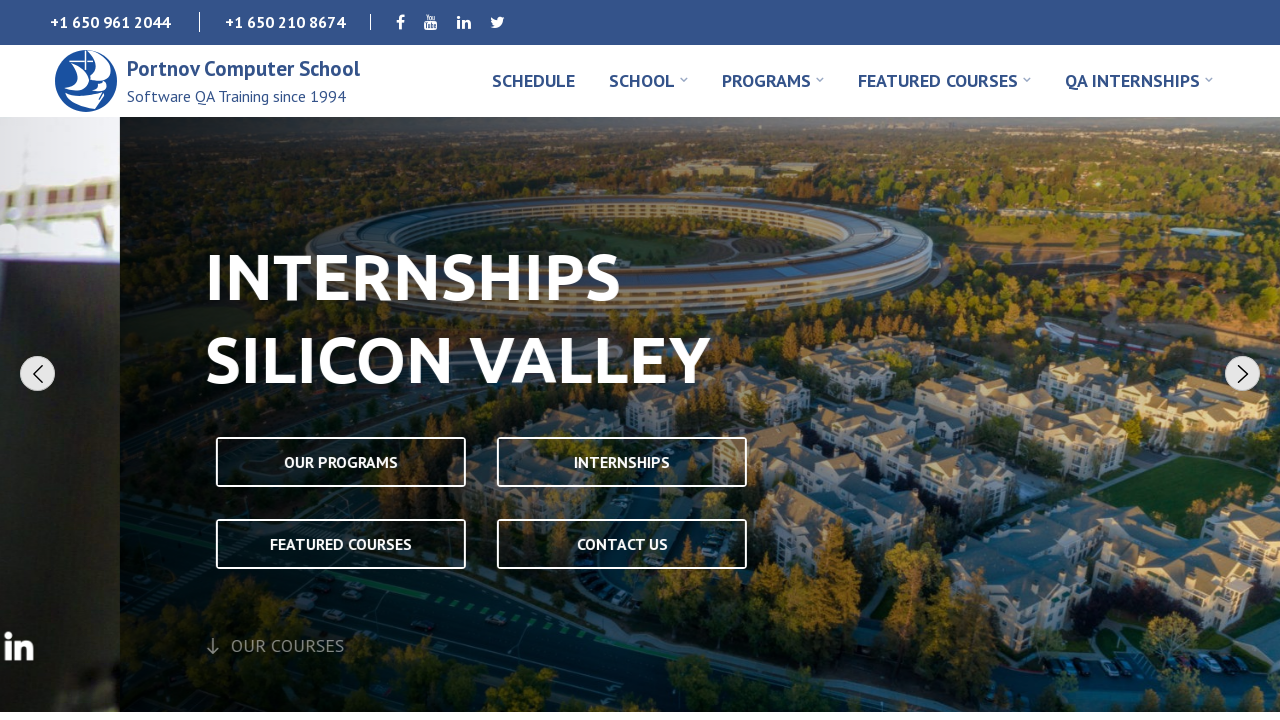